Tests dropdown selection functionality by selecting currency options using different methods: by index, by visible text, and by value

Starting URL: https://rahulshettyacademy.com/dropdownsPractise/

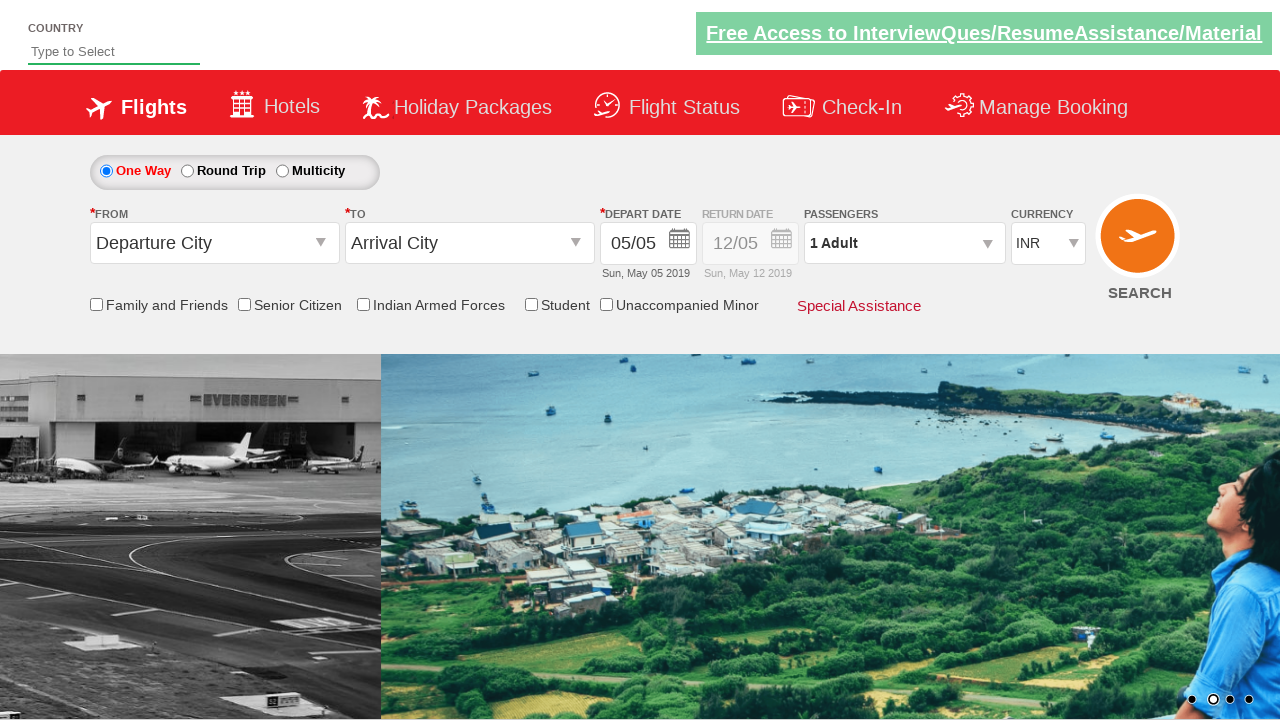

Selected currency dropdown option at index 3 on #ctl00_mainContent_DropDownListCurrency
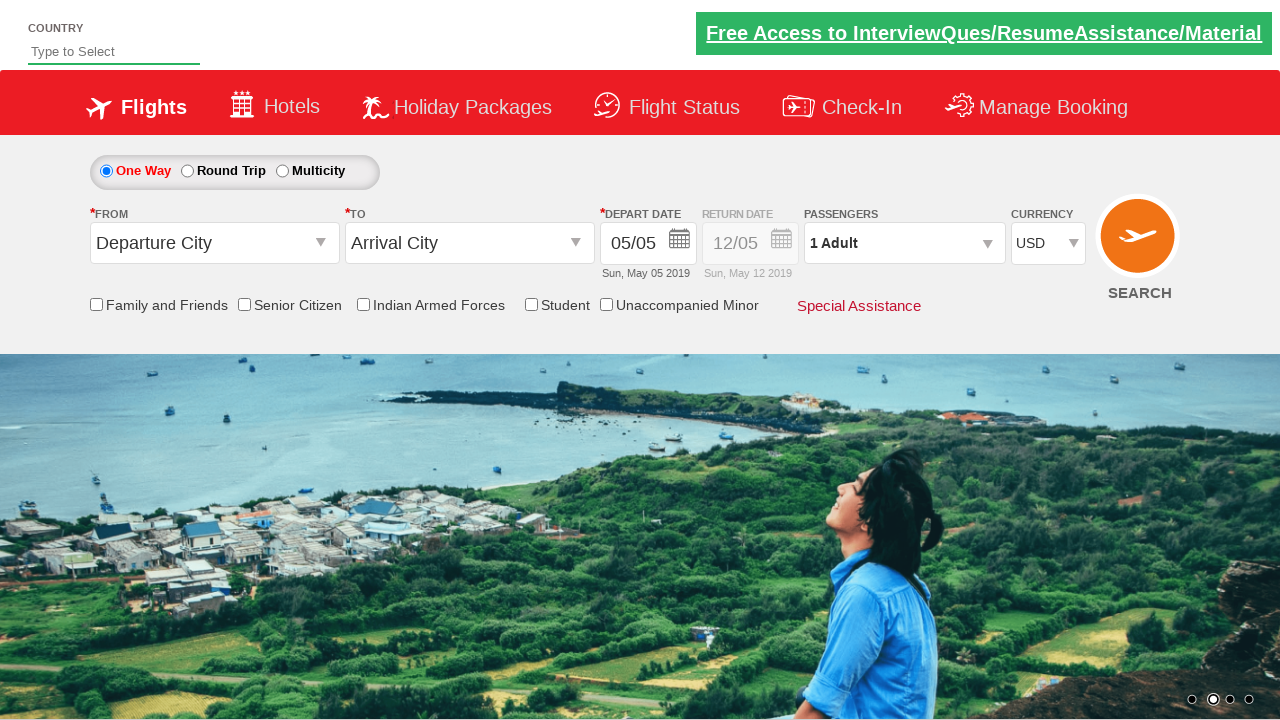

Selected currency dropdown option by visible text 'AED' on #ctl00_mainContent_DropDownListCurrency
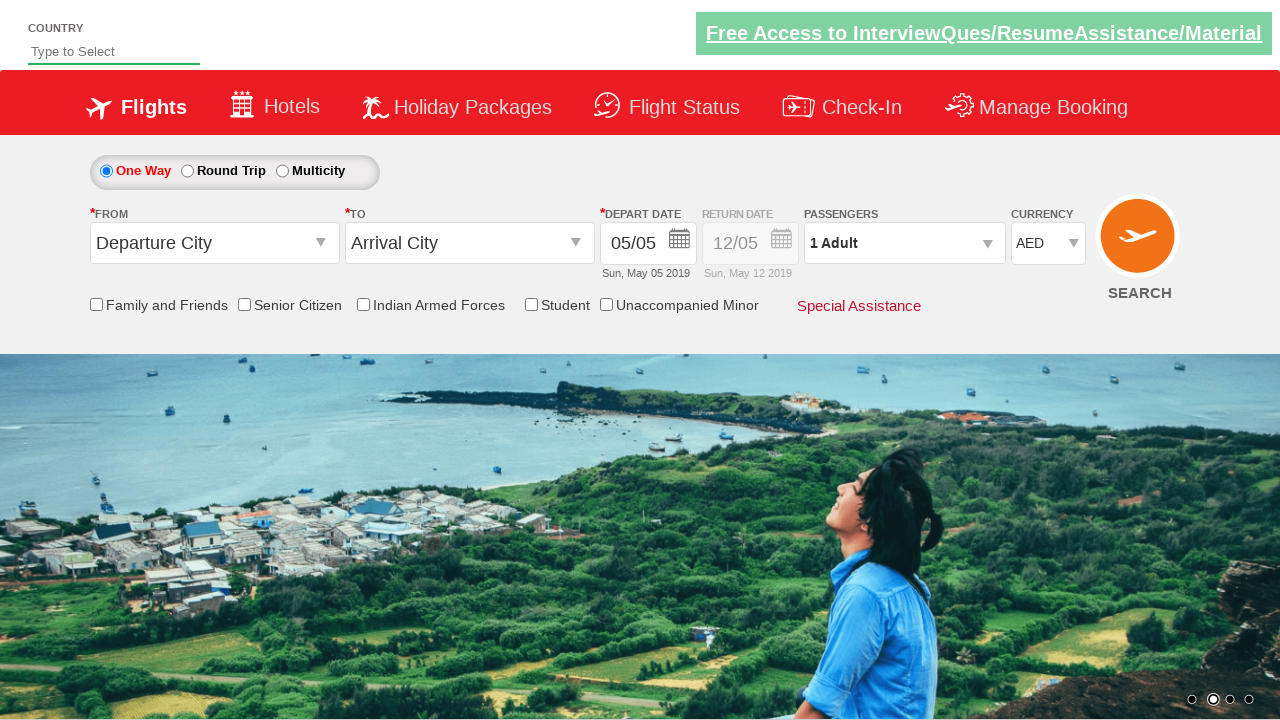

Selected currency dropdown option by value 'INR' on #ctl00_mainContent_DropDownListCurrency
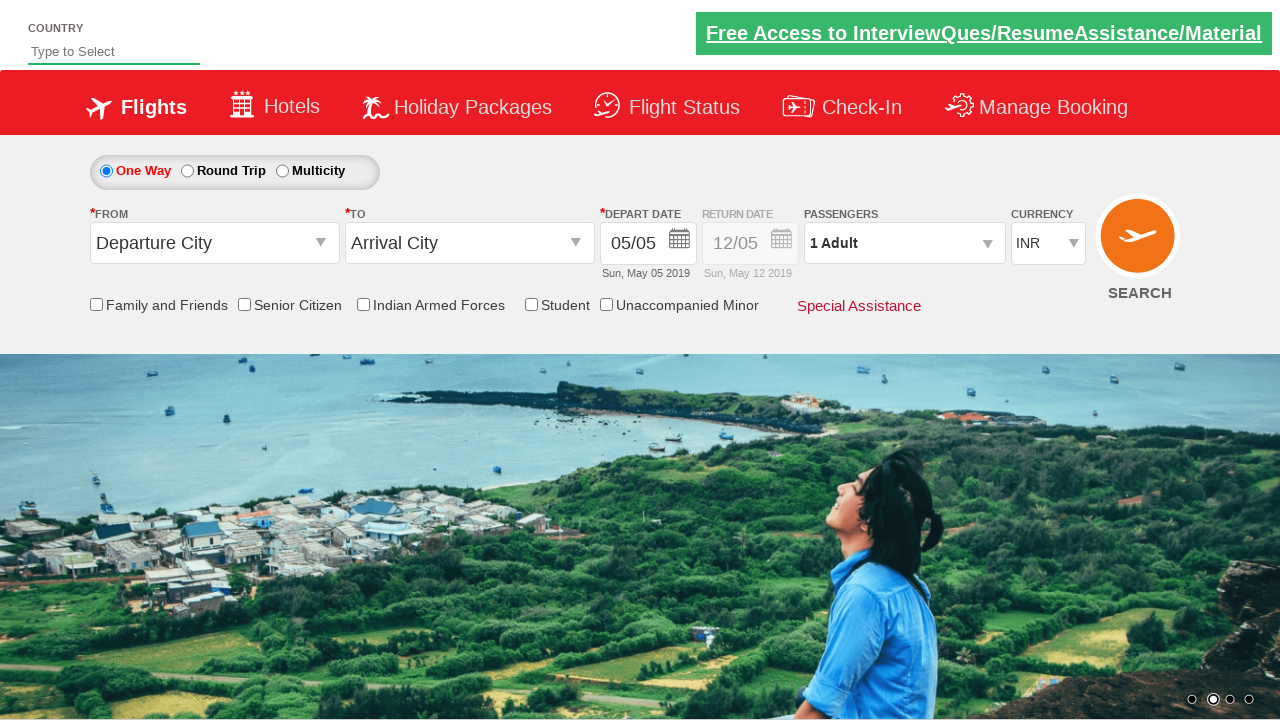

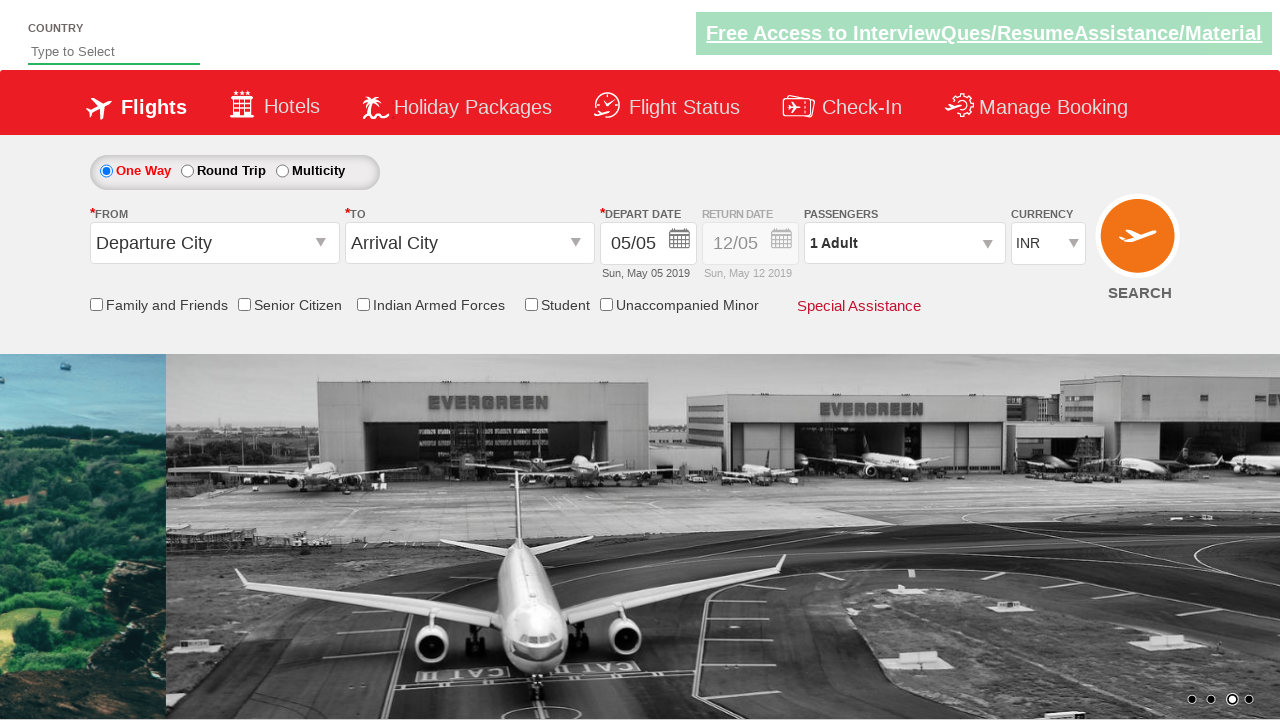